Tests clicking the JS Confirm button via JavaScript click and accepting the confirm dialog

Starting URL: https://the-internet.herokuapp.com/javascript_alerts

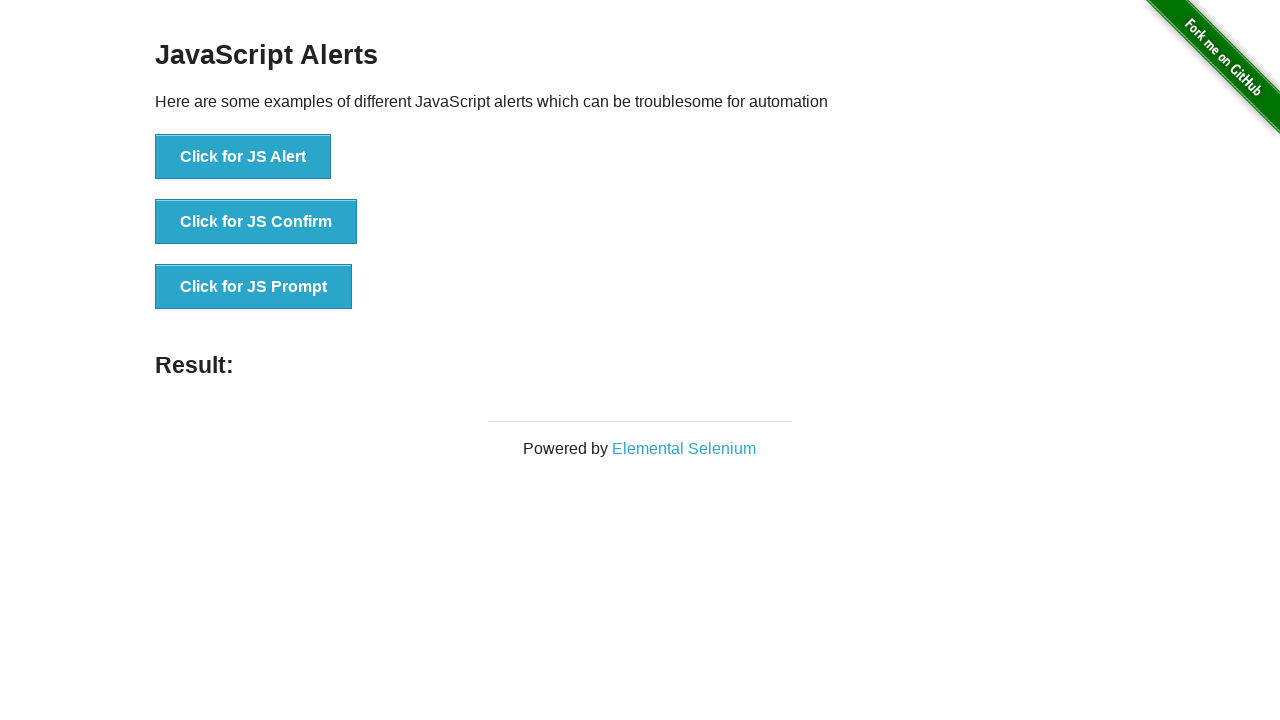

Set up dialog handler to accept confirm dialogs
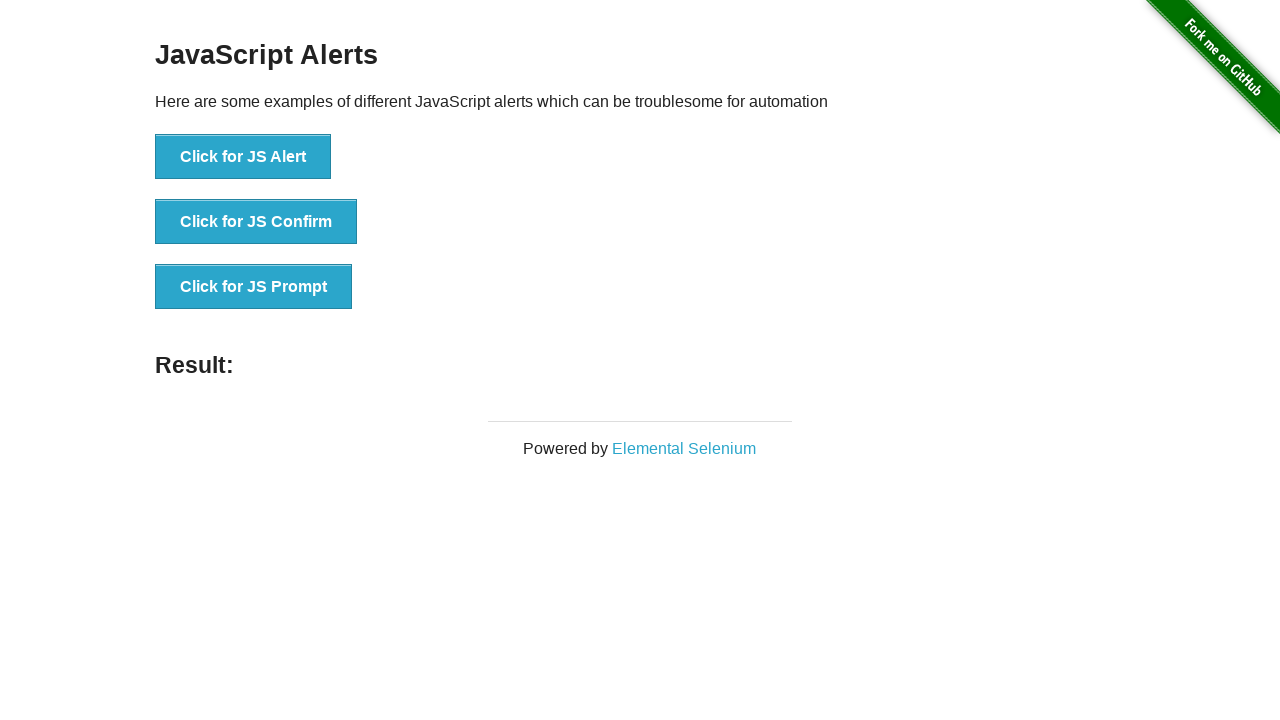

Clicked JS Confirm button via JavaScript click
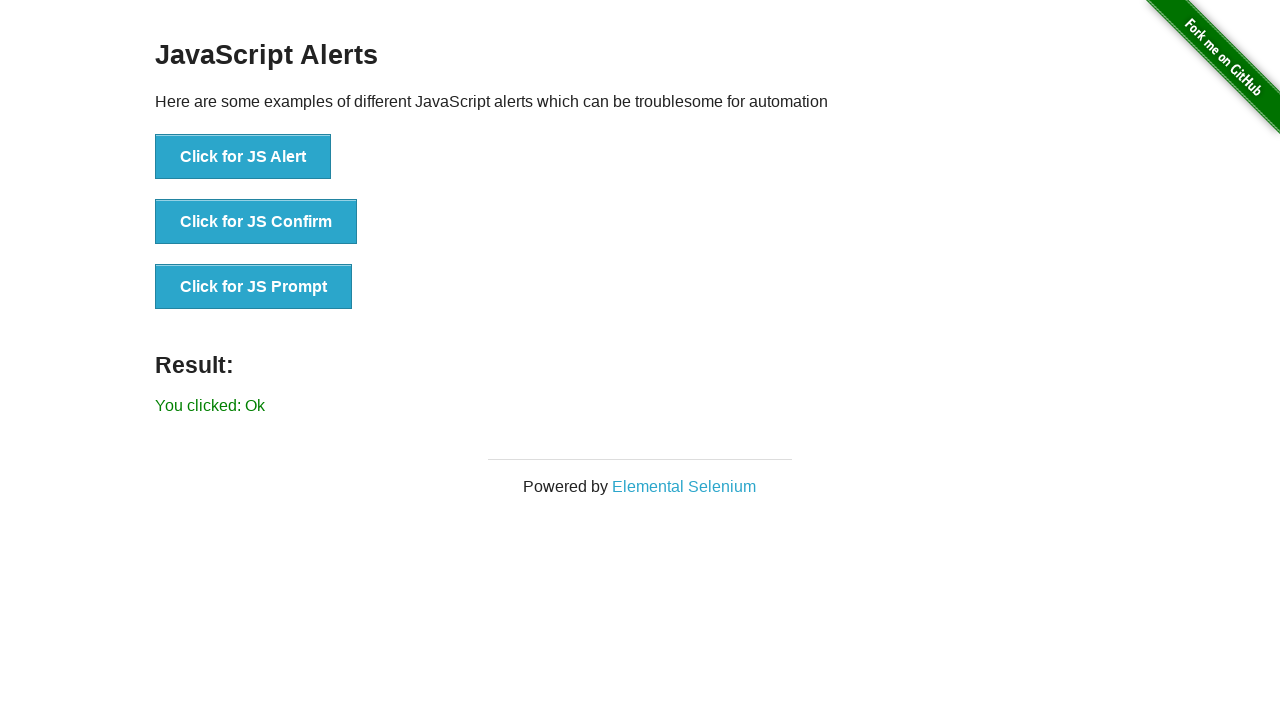

Result message appeared after accepting confirm dialog
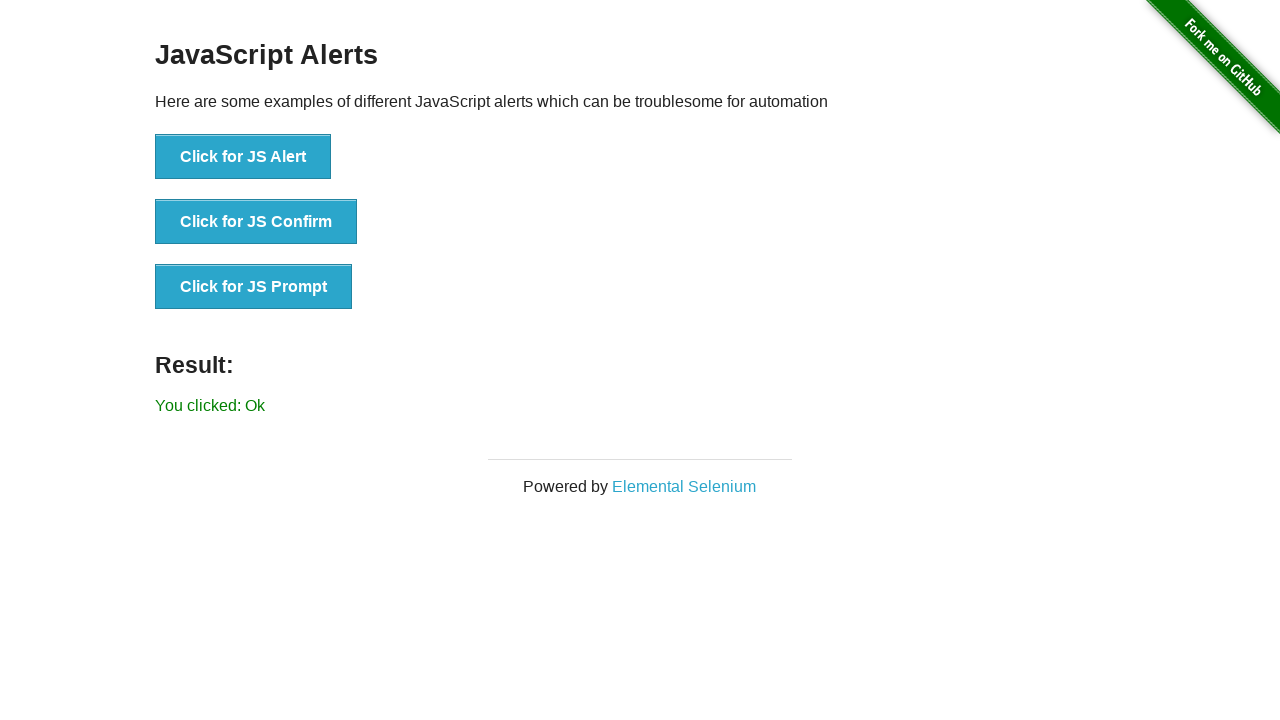

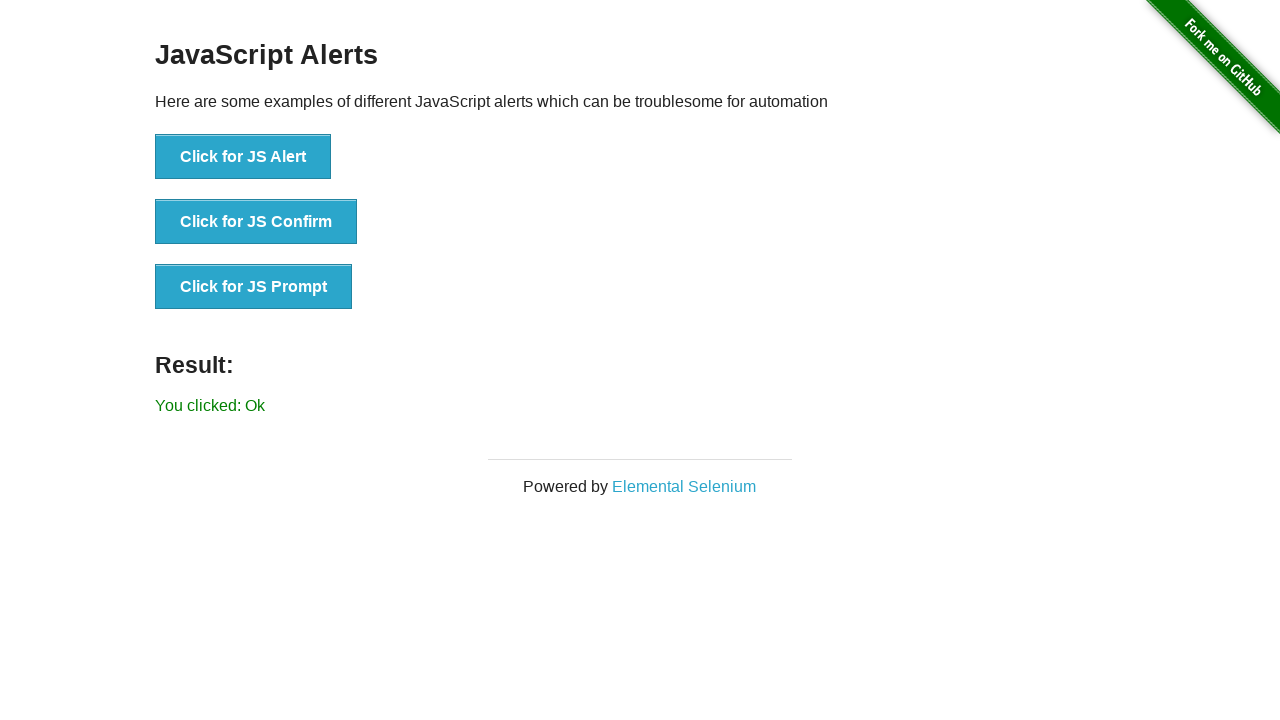